Tests hover functionality by hovering over an element and verifying that hidden content becomes visible

Starting URL: https://the-internet.herokuapp.com/hovers

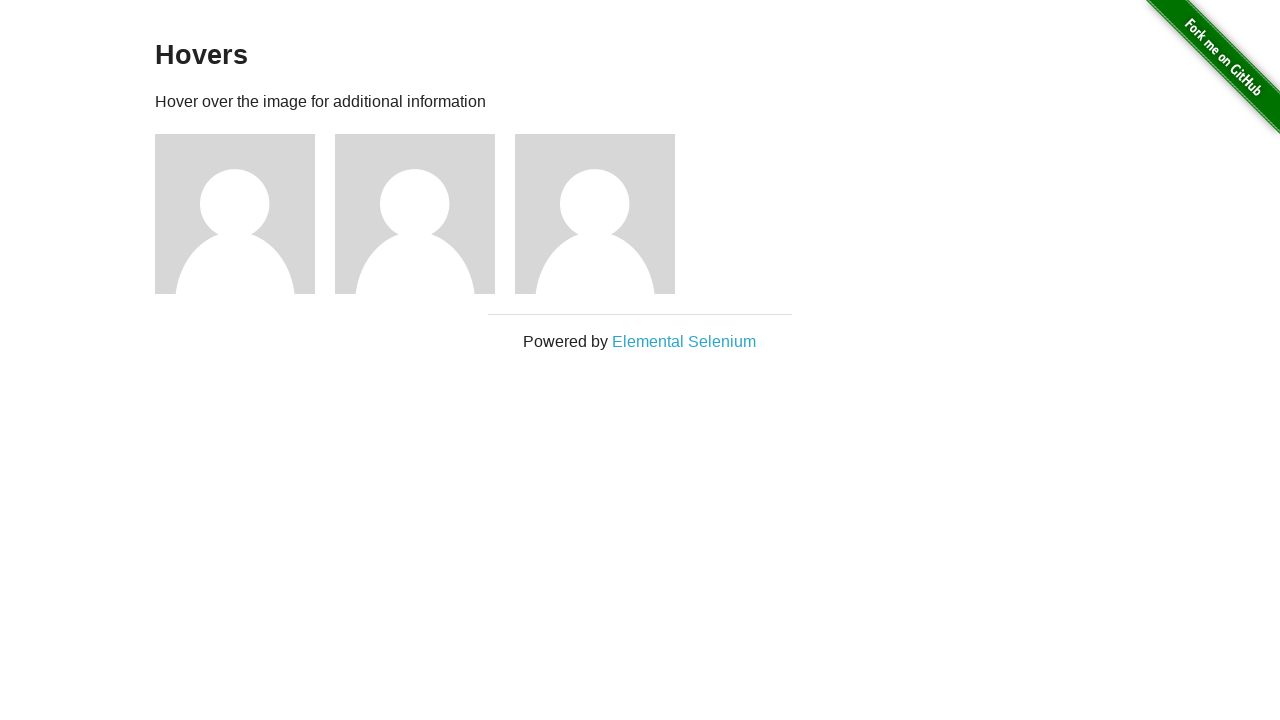

Hovered over figure element at (245, 214) on .figure
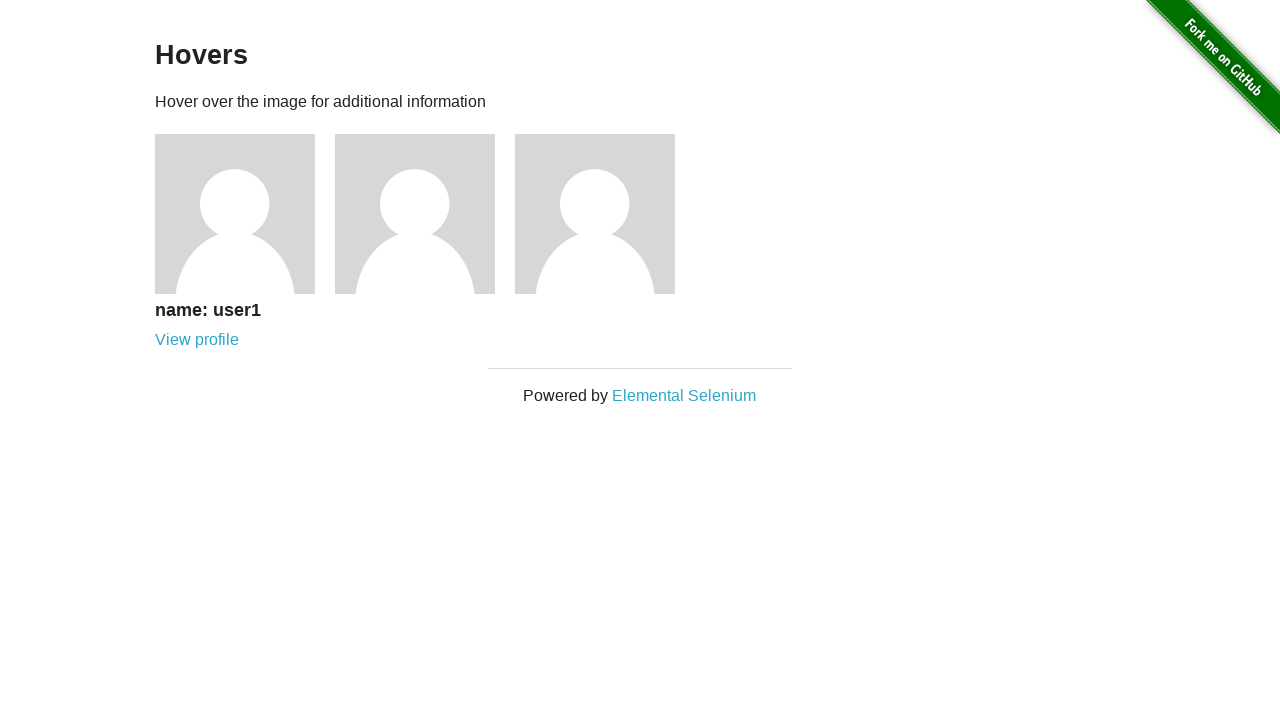

Located user1 text element
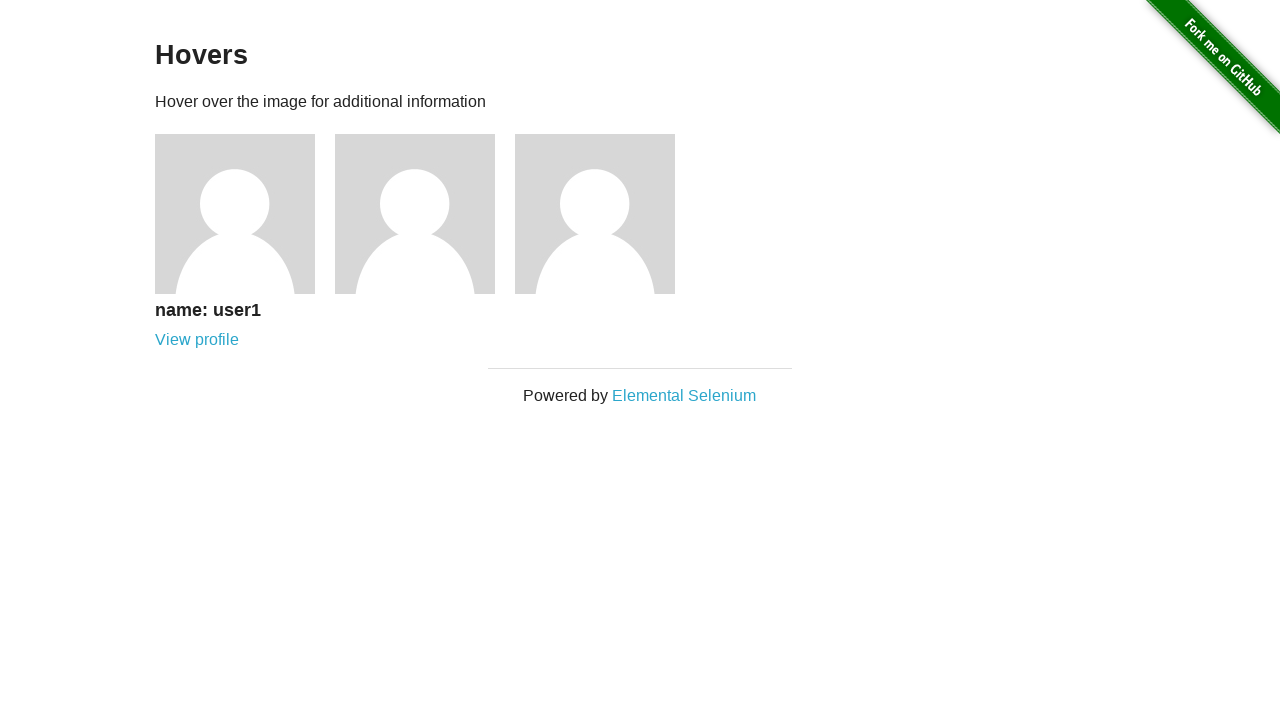

Verified that hidden user1 text is now visible after hovering
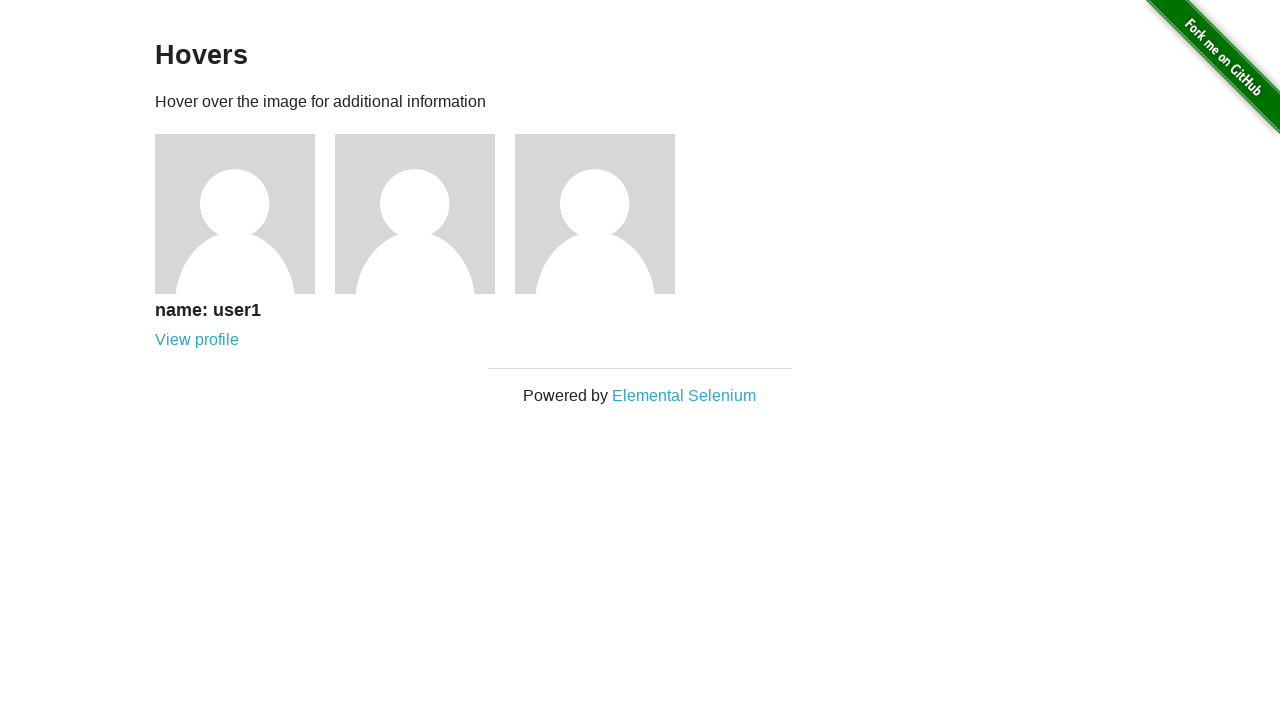

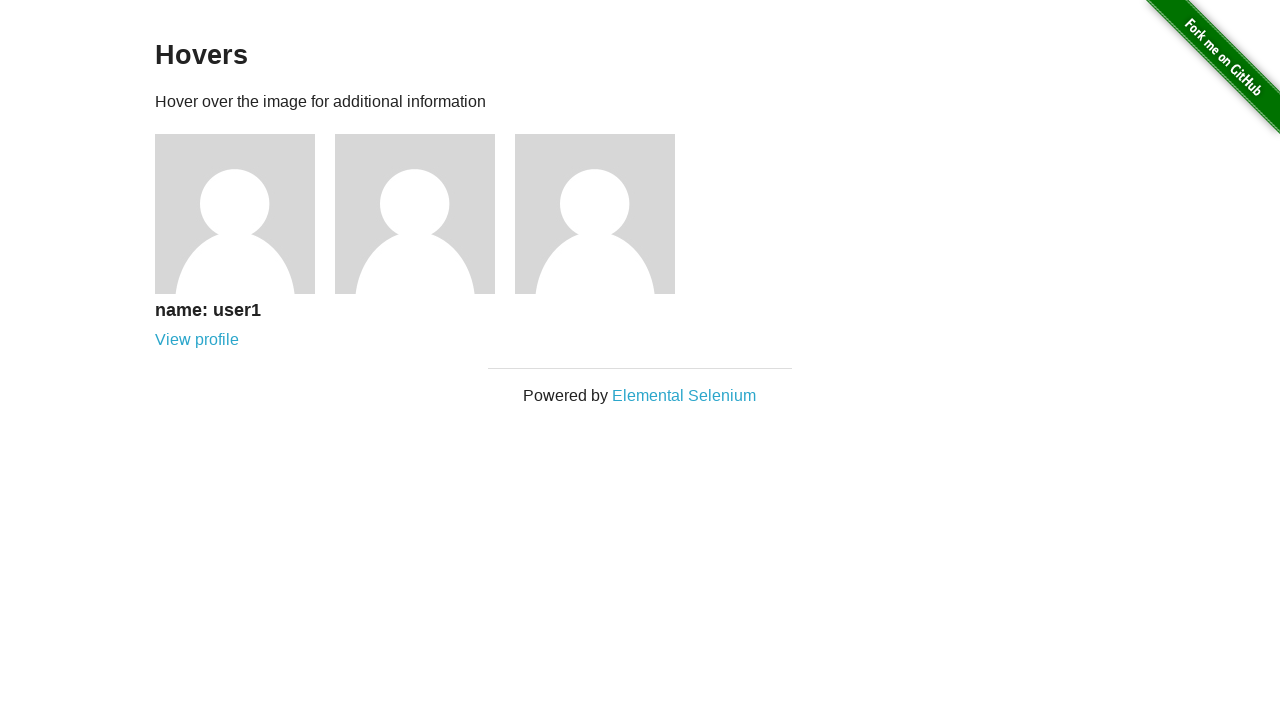